Navigates to jQuery API documentation page, switches to an iframe, and performs a double-click action on a specific element

Starting URL: https://api.jquery.com/dblclick/

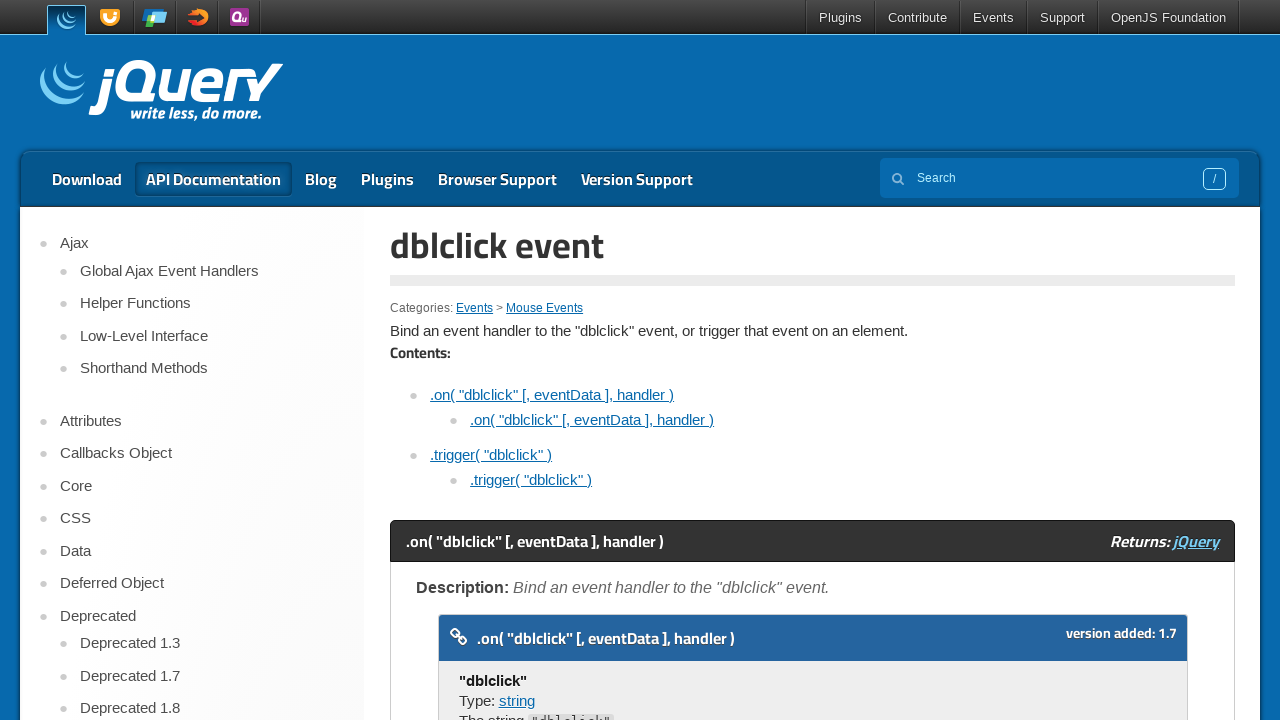

Navigated to jQuery API documentation page for dblclick
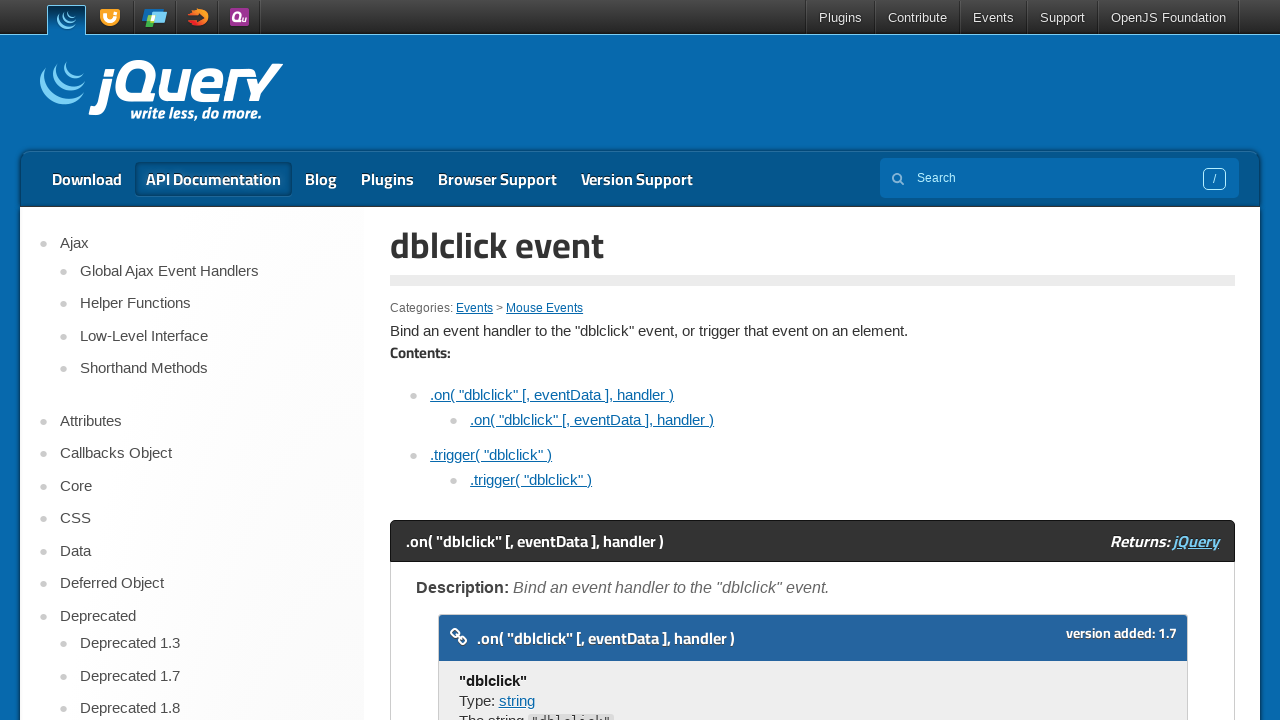

Located and switched to the first iframe on the page
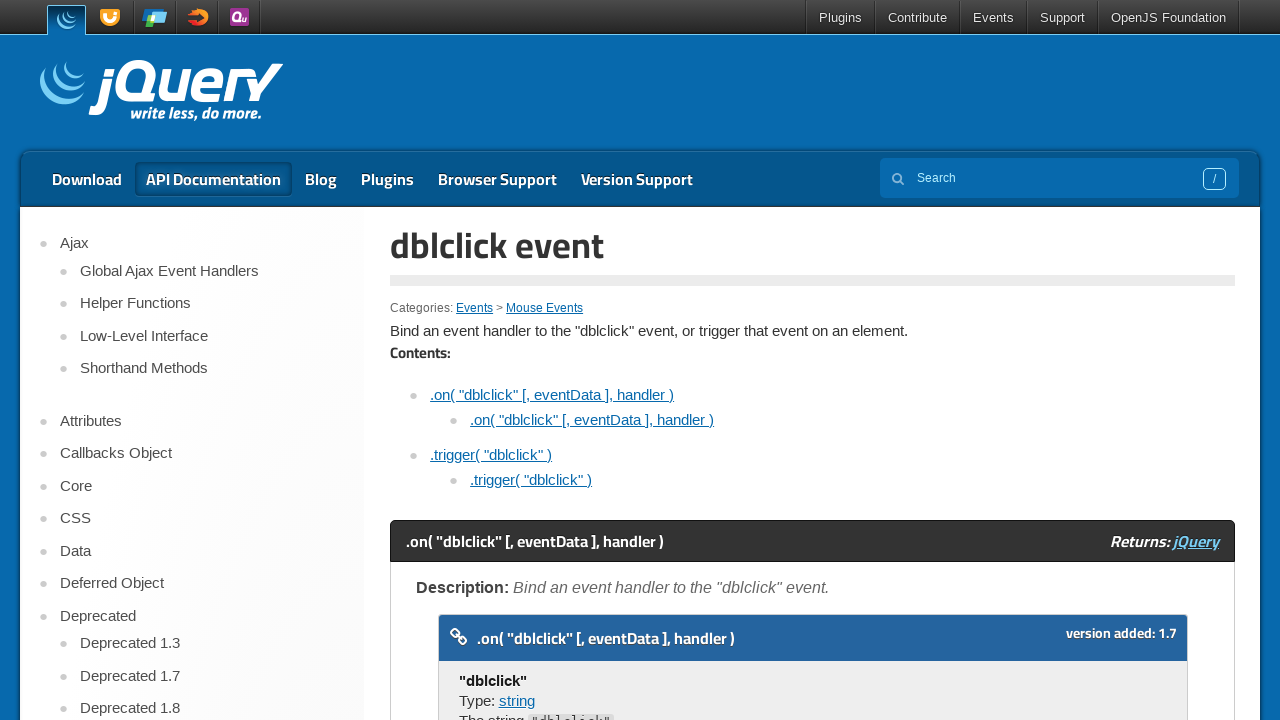

Double-clicked on the 'Double click the block' element within the iframe at (478, 360) on iframe >> nth=0 >> internal:control=enter-frame >> xpath=//span[text()='Double c
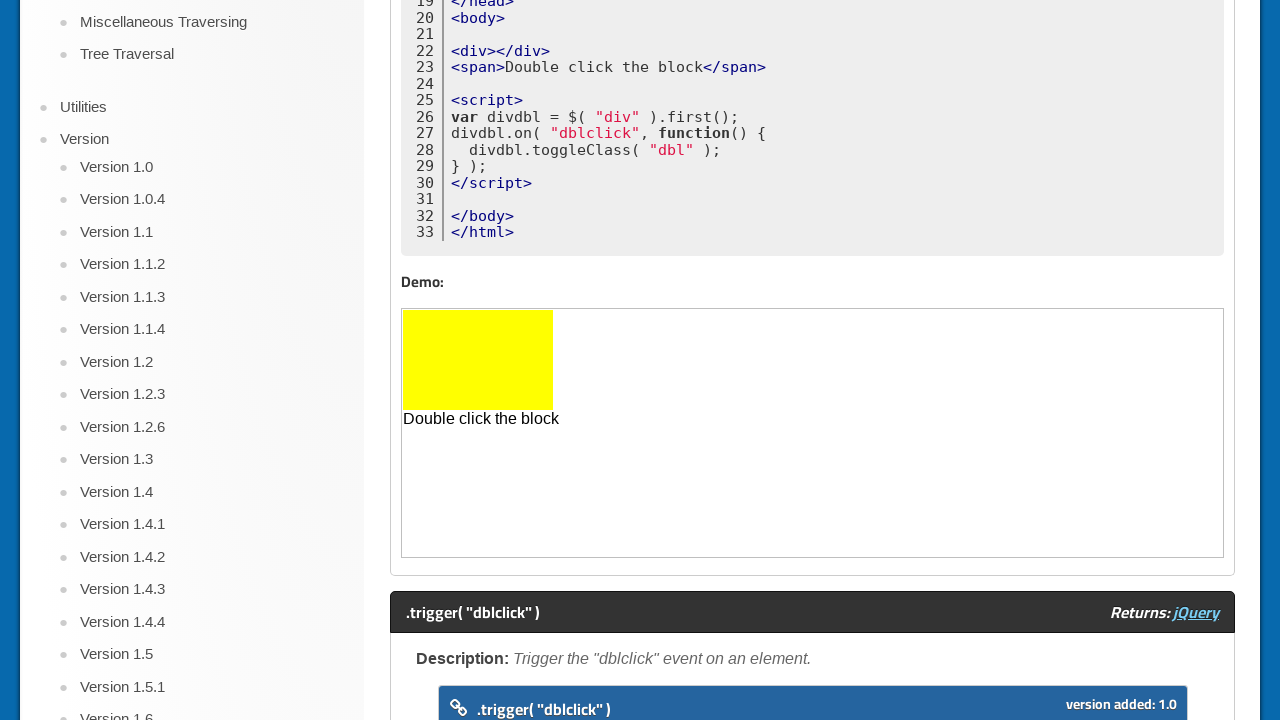

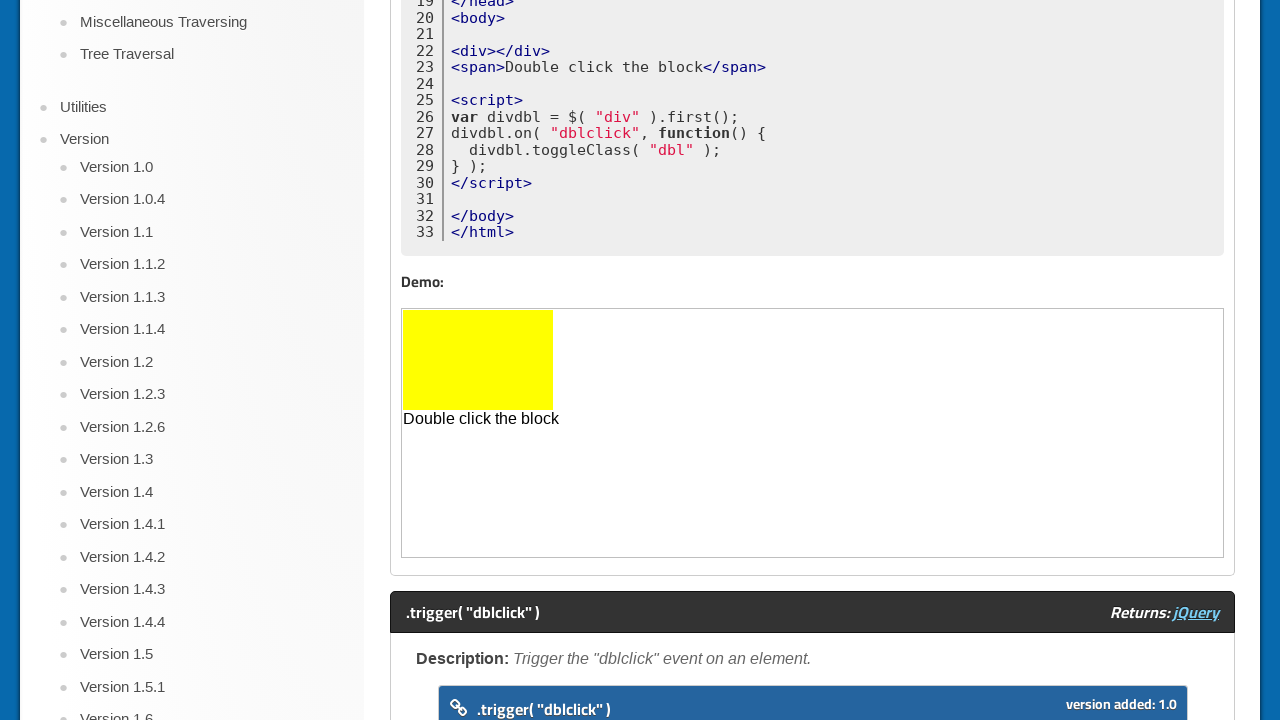